Tests file download functionality by navigating to a download page, clicking the first download link, and verifying that a file is downloaded to a specified directory.

Starting URL: http://the-internet.herokuapp.com/download

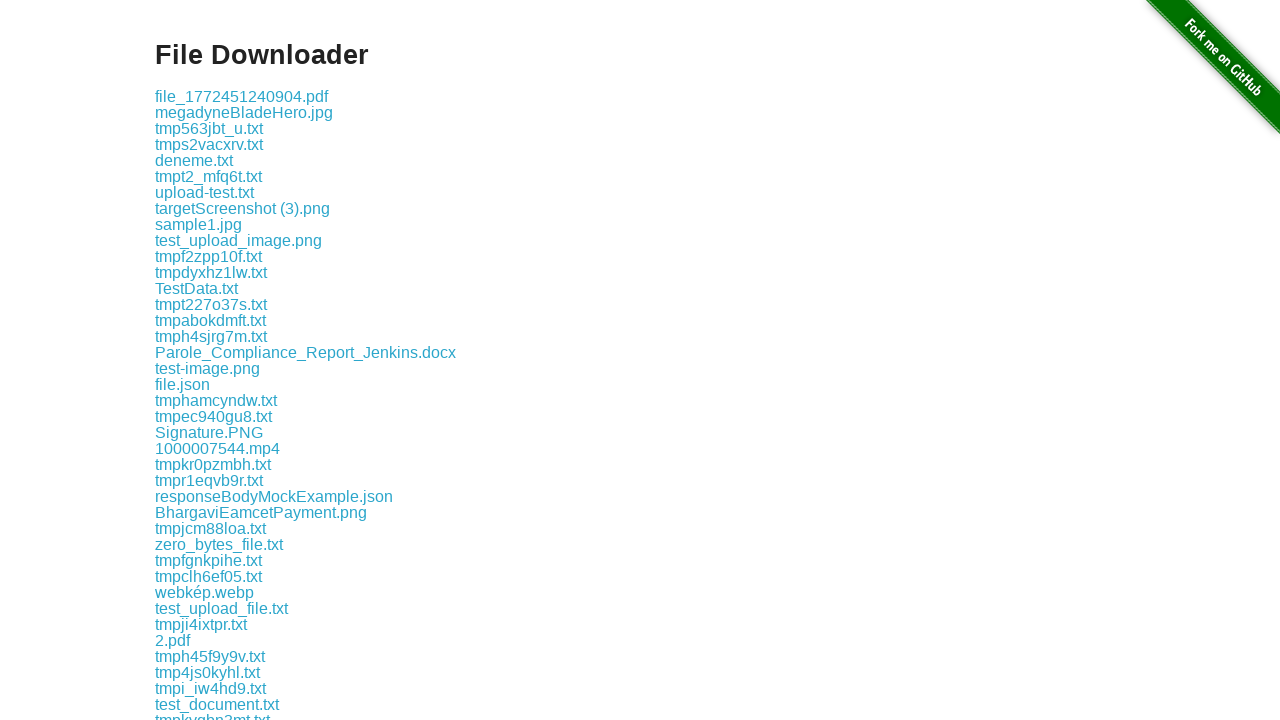

Clicked the first download link at (242, 96) on .example a
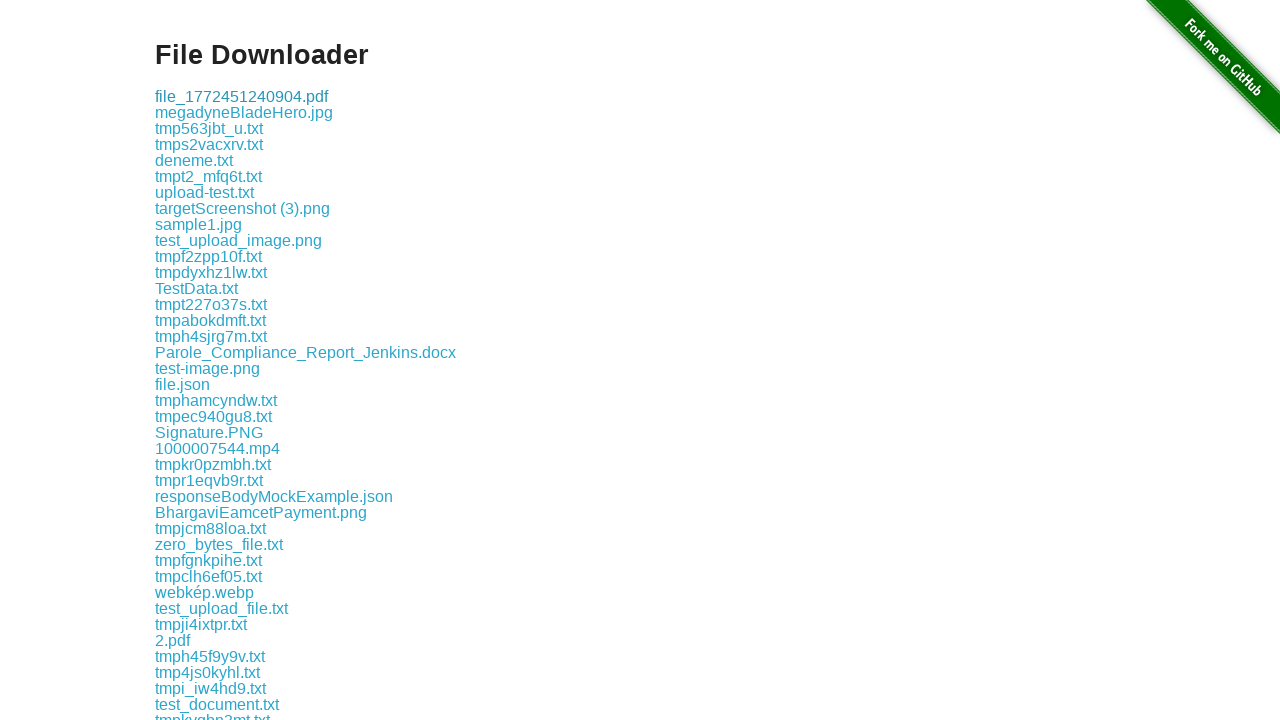

Waited 2 seconds for download to complete
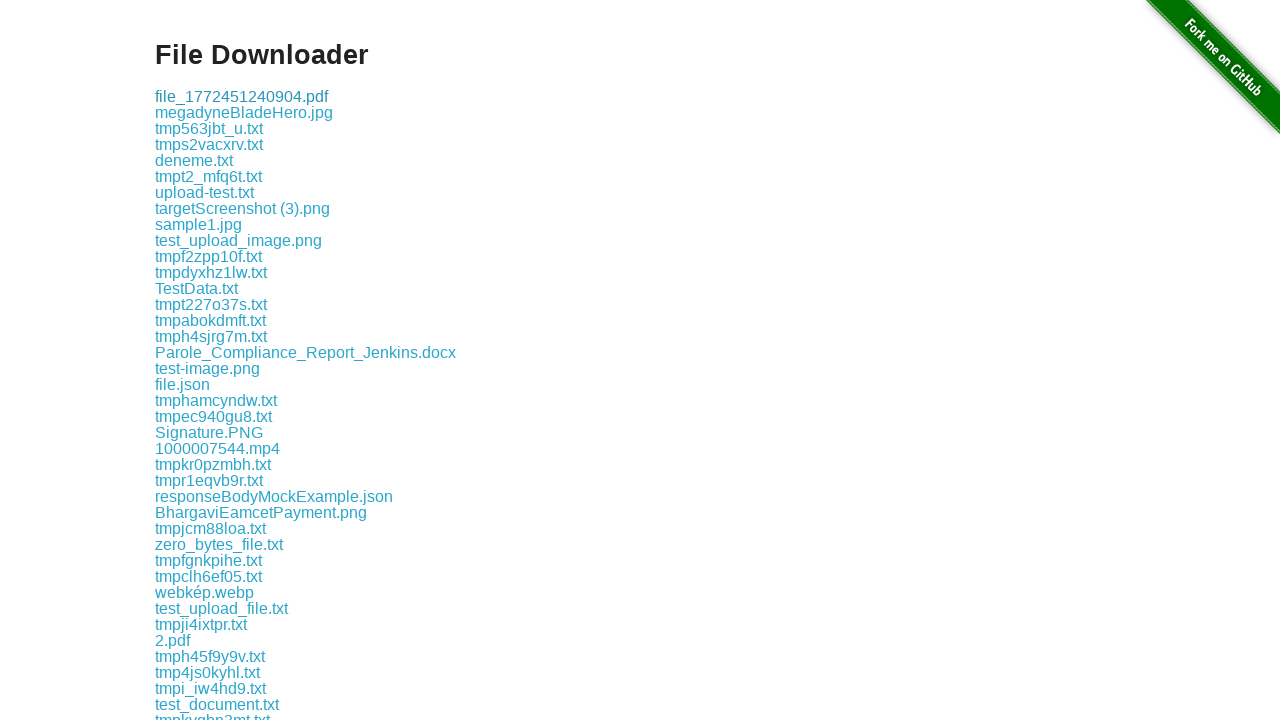

Verified download link is still present on page
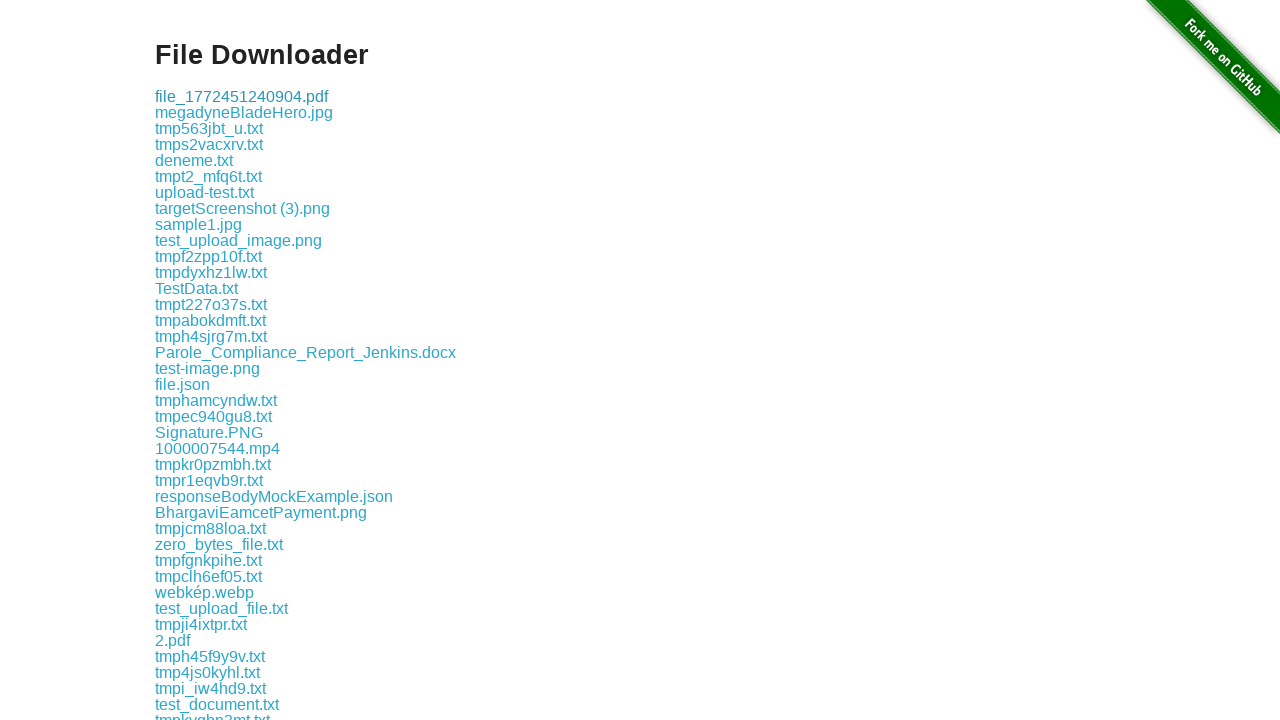

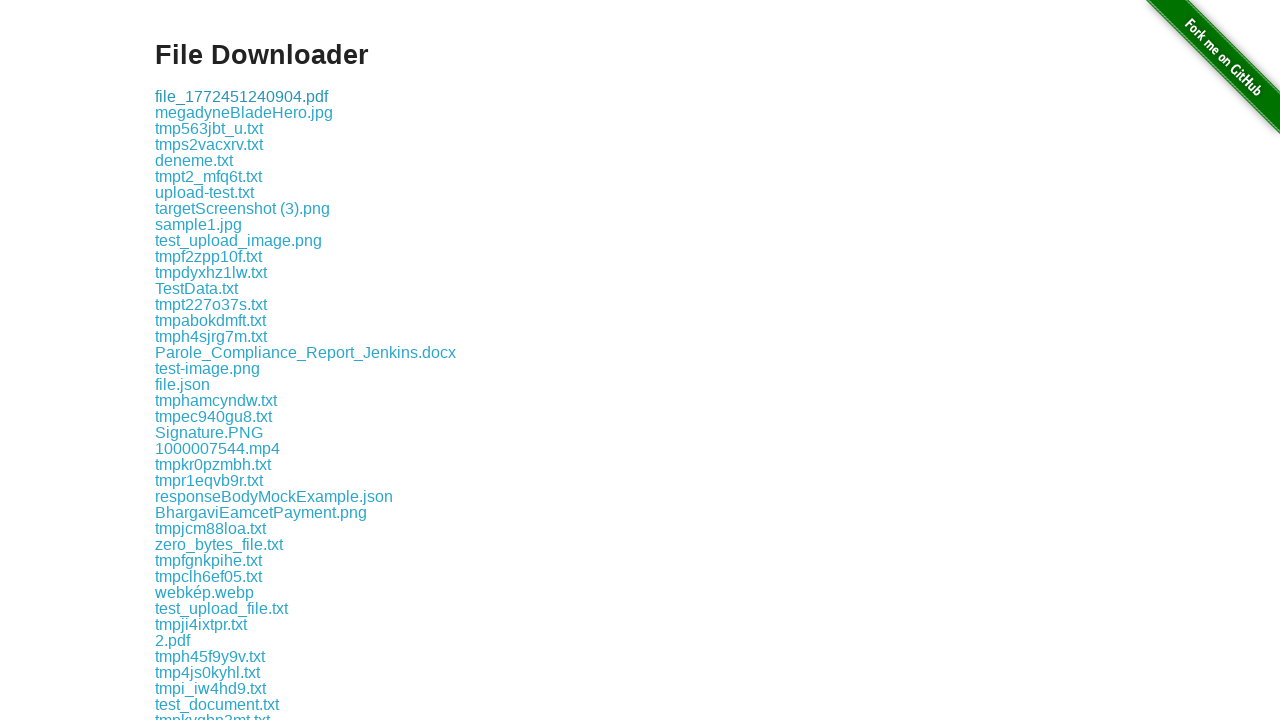